Tests jQuery UI draggable functionality by dragging an element 100 pixels horizontally and vertically

Starting URL: http://jqueryui.com/draggable/

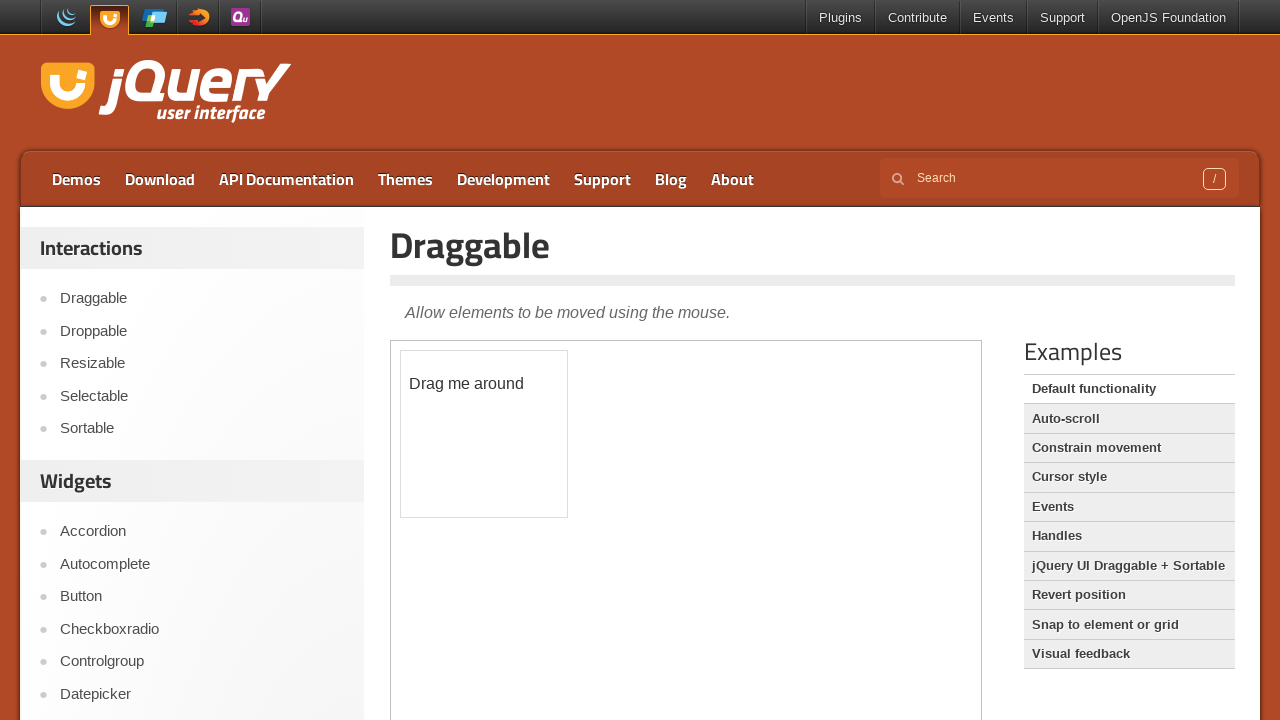

Located the demo iframe containing jQuery UI draggable
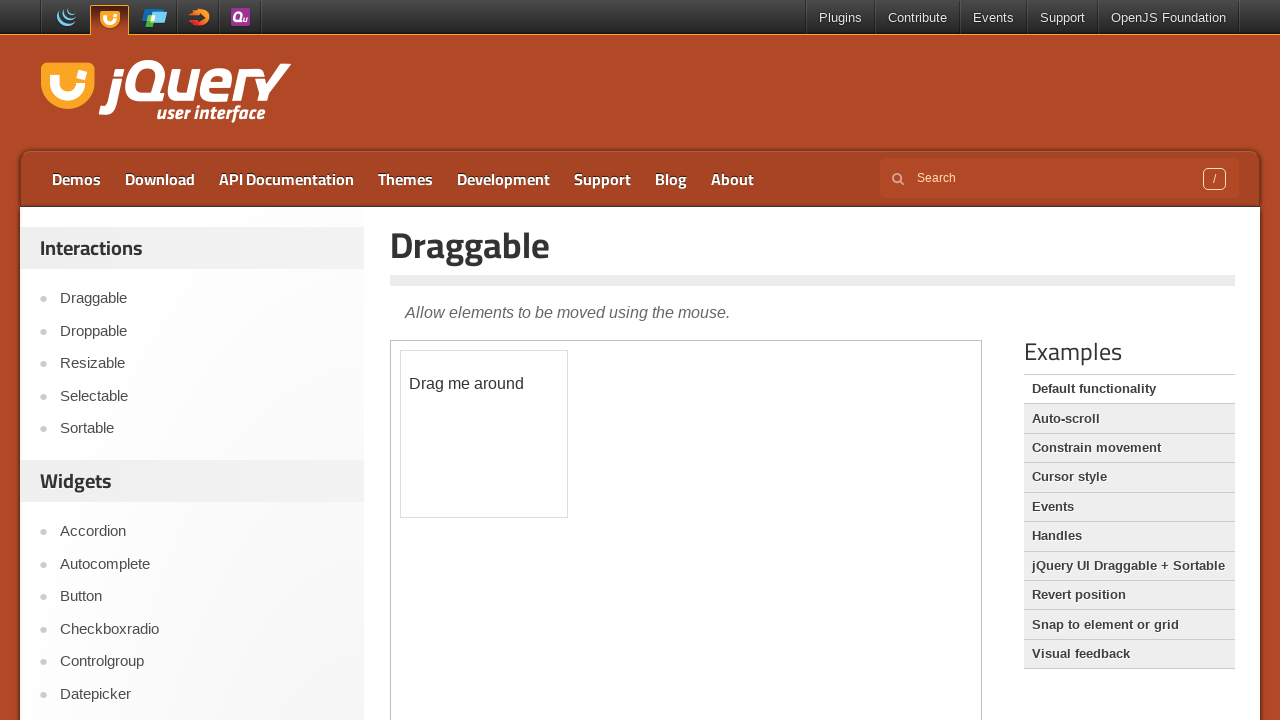

Located the draggable element with id 'draggable'
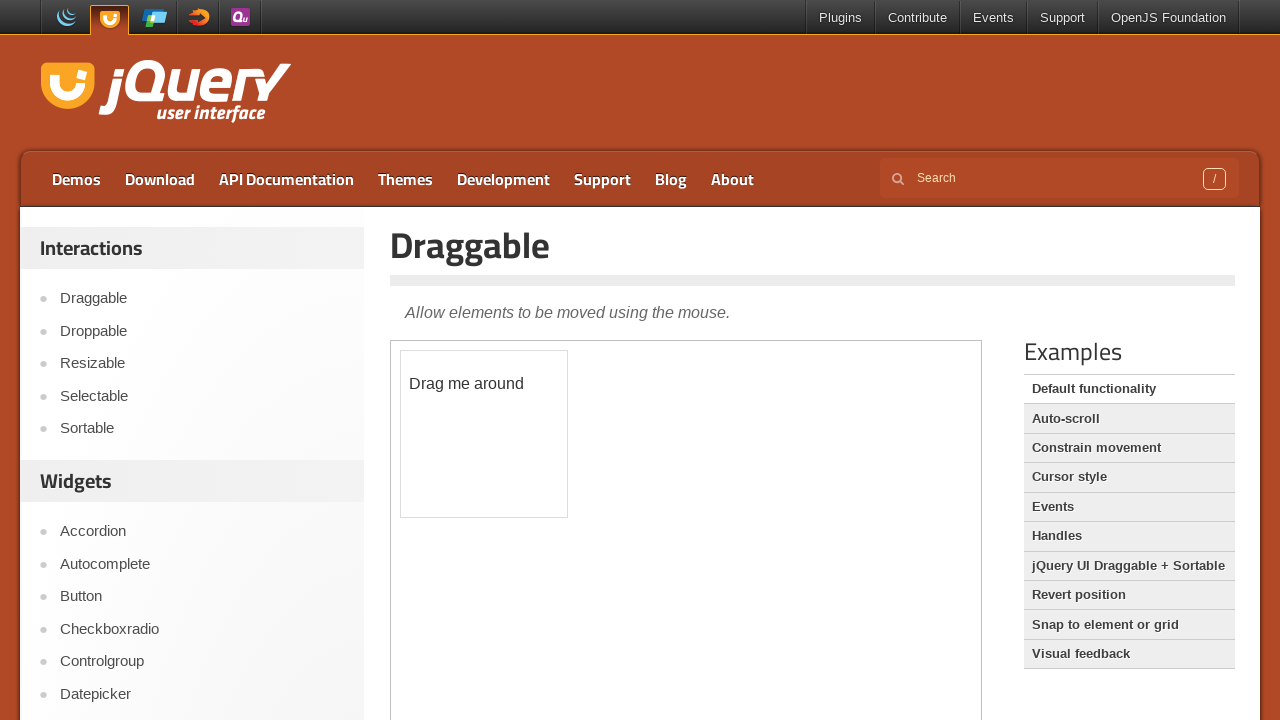

Dragged the element 100 pixels horizontally and 100 pixels vertically at (501, 451)
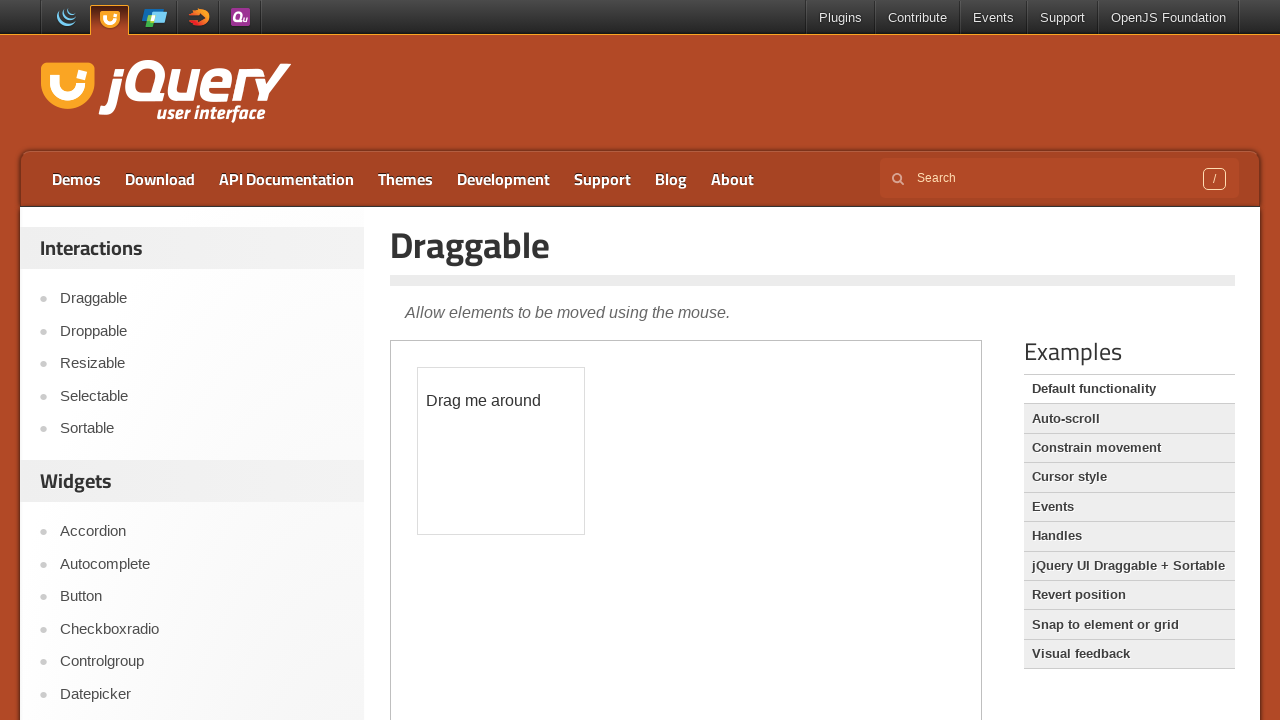

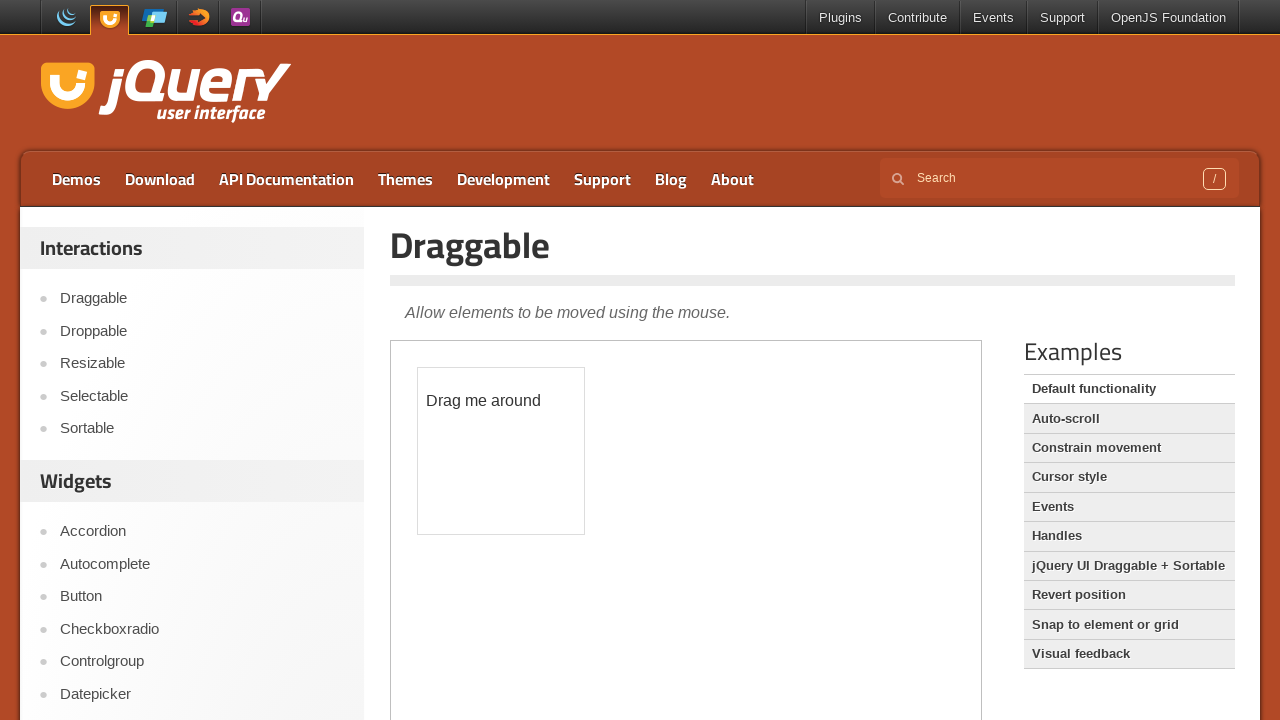